Tests opening a new separate window by clicking a button, switching to the new window, closing it, and verifying the parent window is still accessible.

Starting URL: https://demo.automationtesting.in/Windows.html

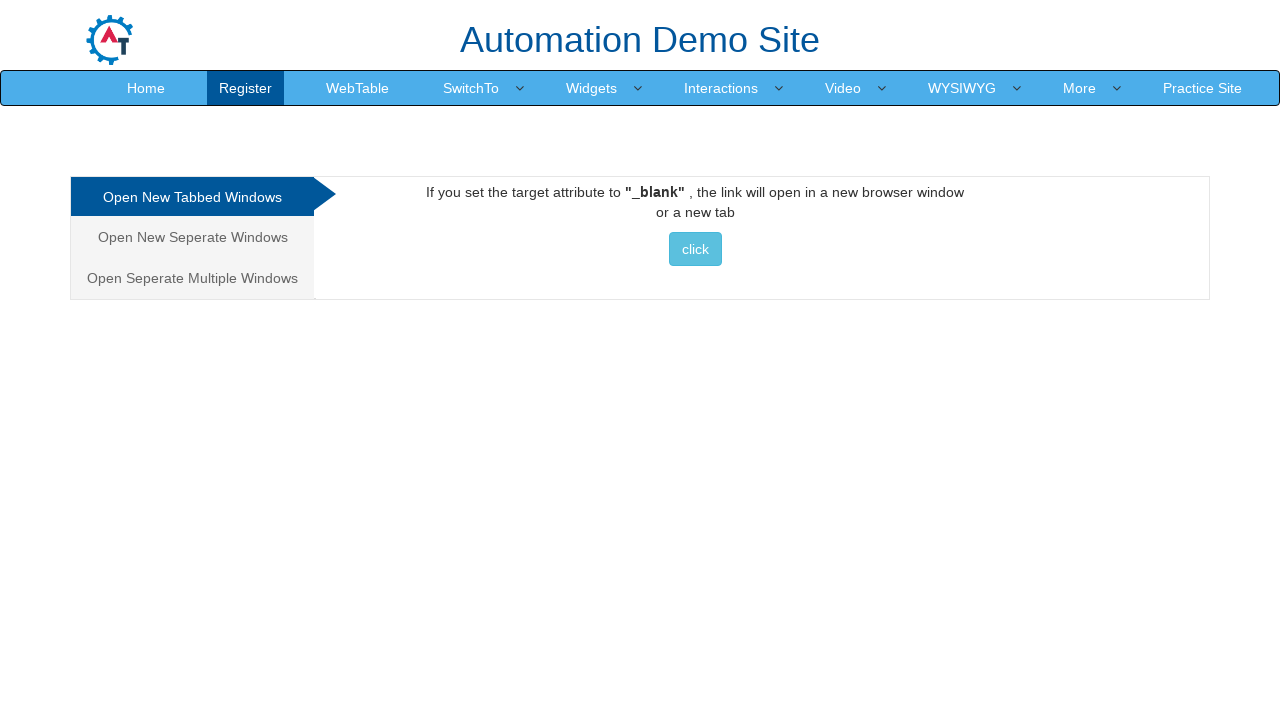

Clicked on 'Open New Seperate Windows' tab at (192, 237) on xpath=//a[contains(text(),'Open New Seperate Windows')]
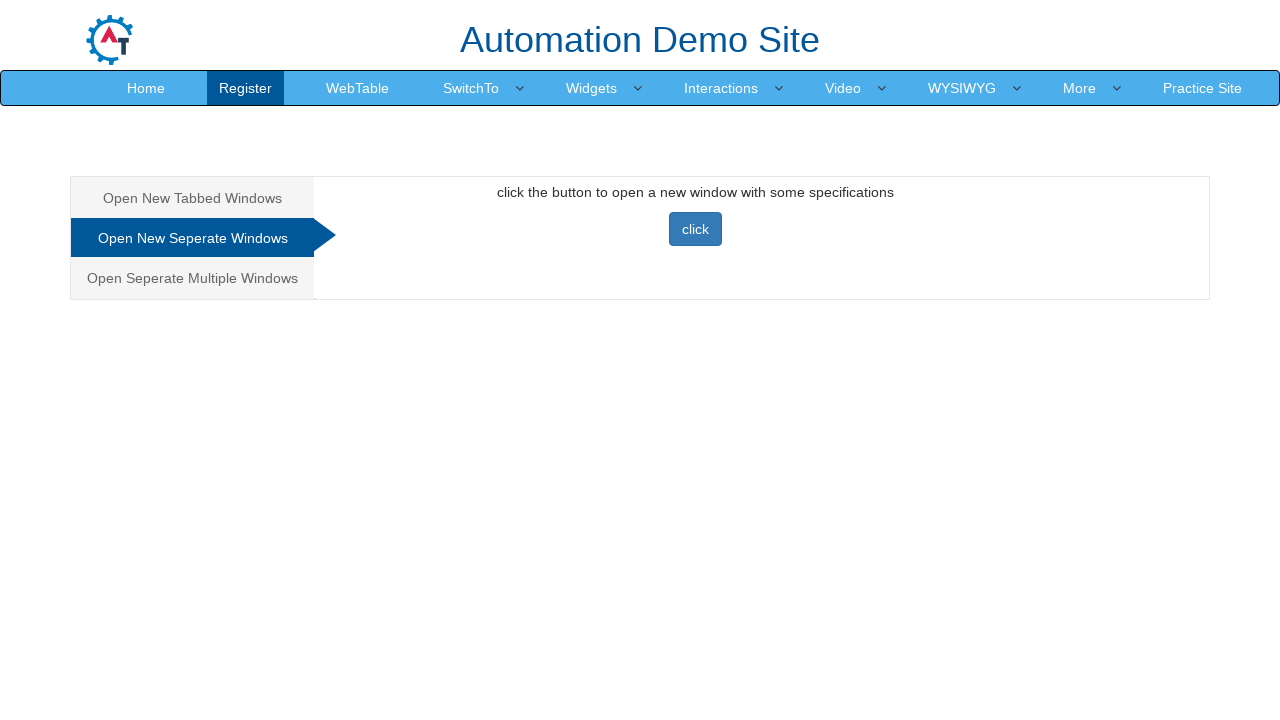

Clicked button to open new separate window at (695, 229) on xpath=//button[text()='click']
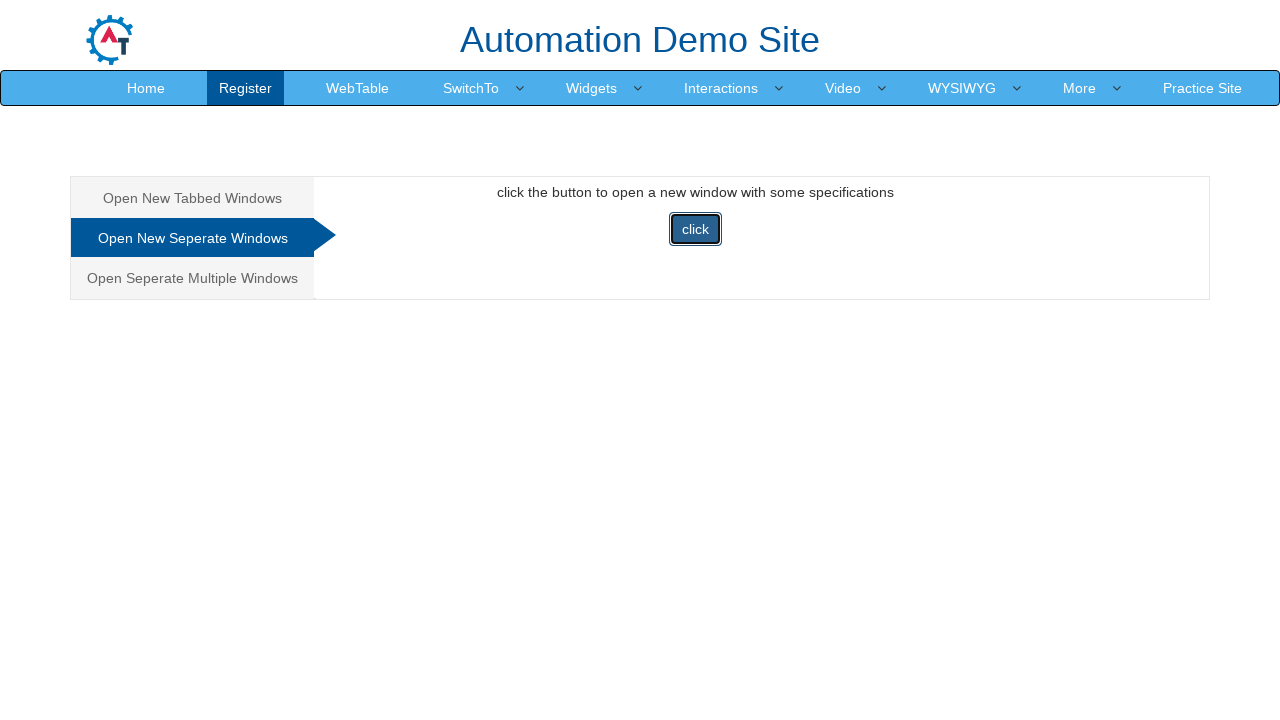

Captured new separate window page object
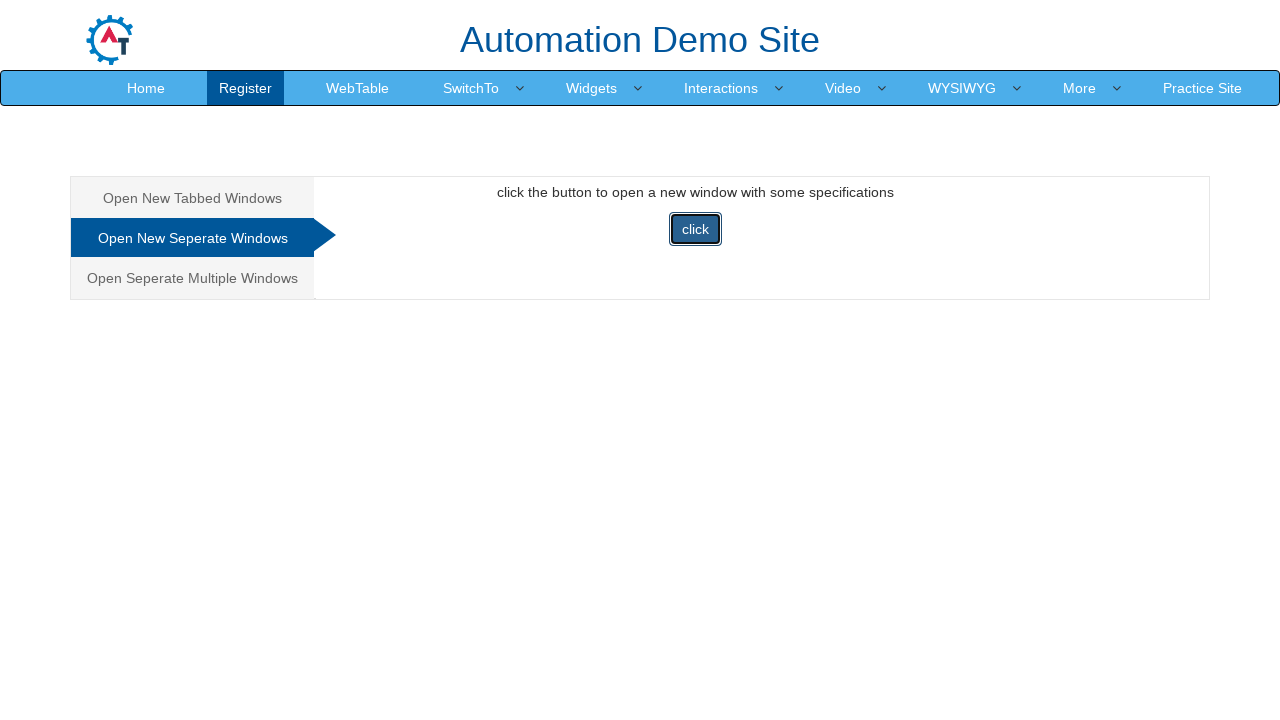

New window fully loaded
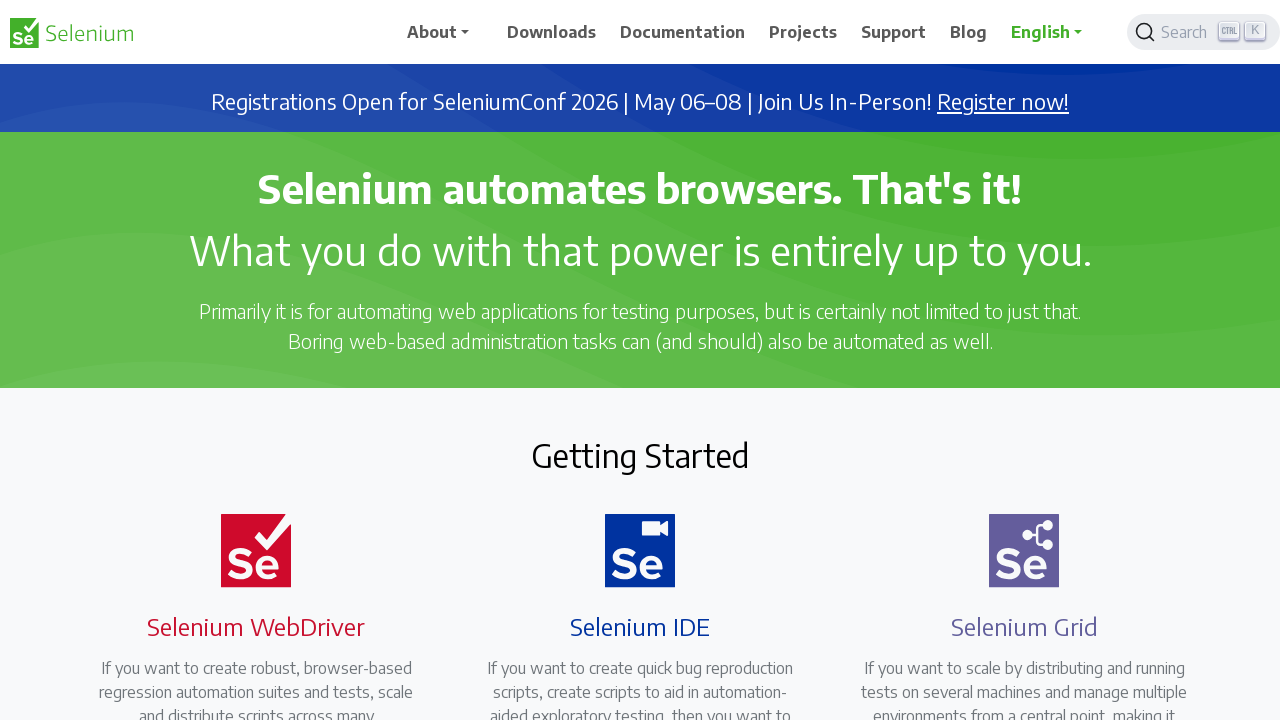

Verified new window title: Selenium
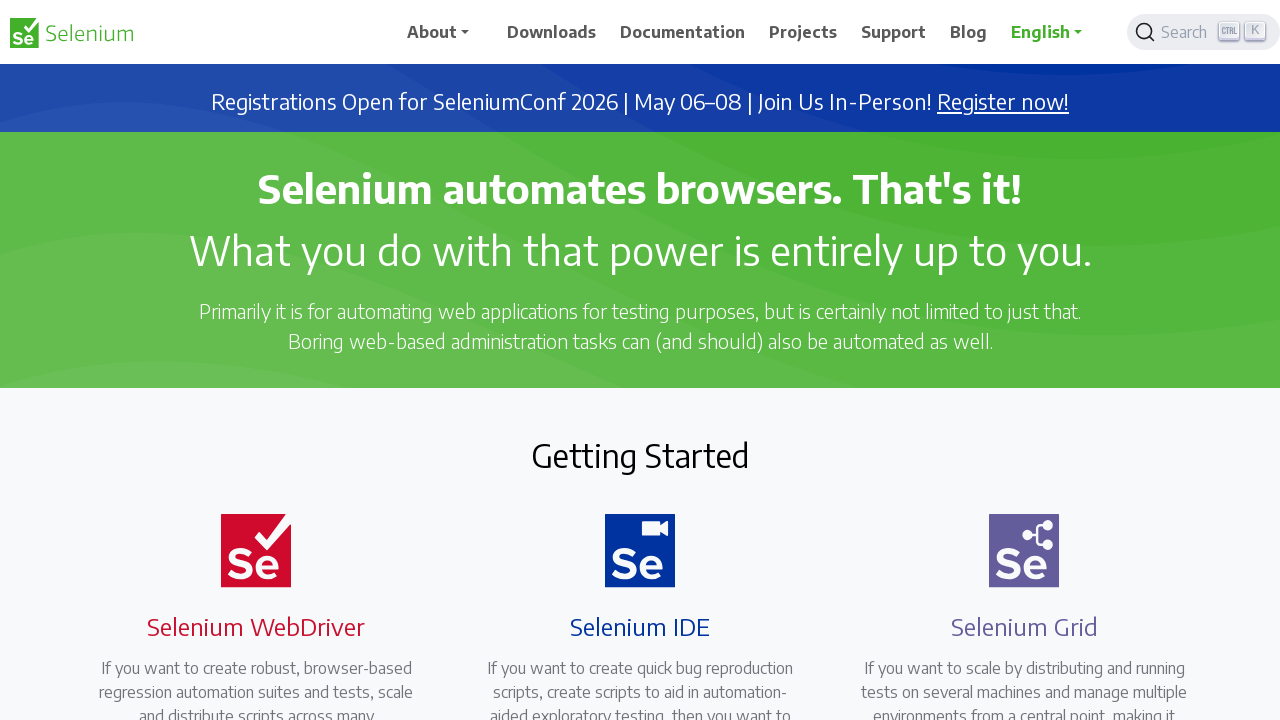

Closed the new separate window
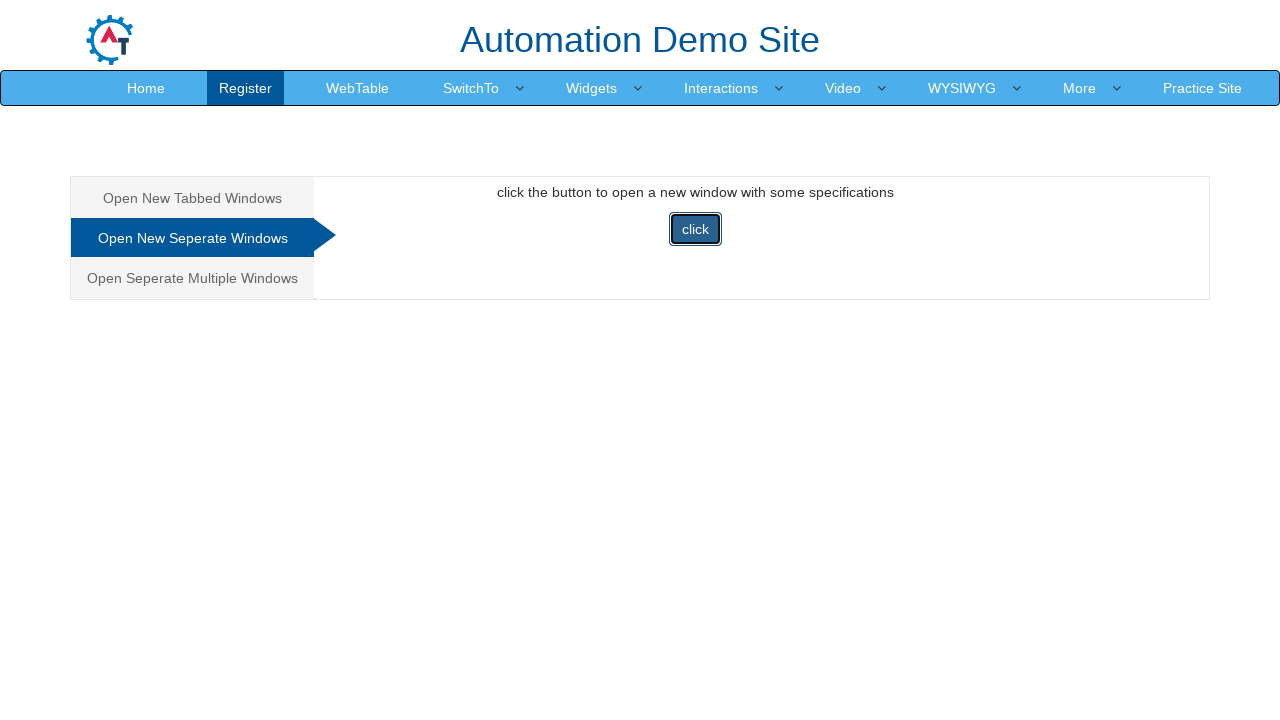

Verified parent window is still accessible with title: Frames & windows
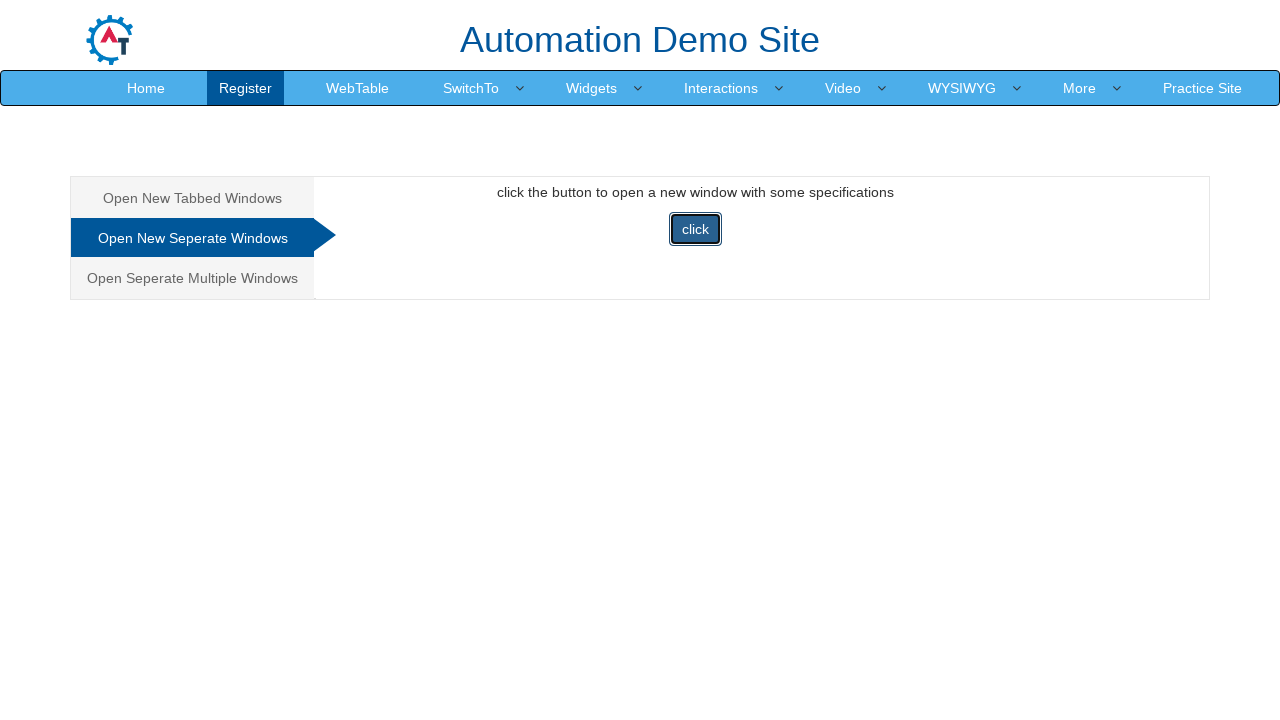

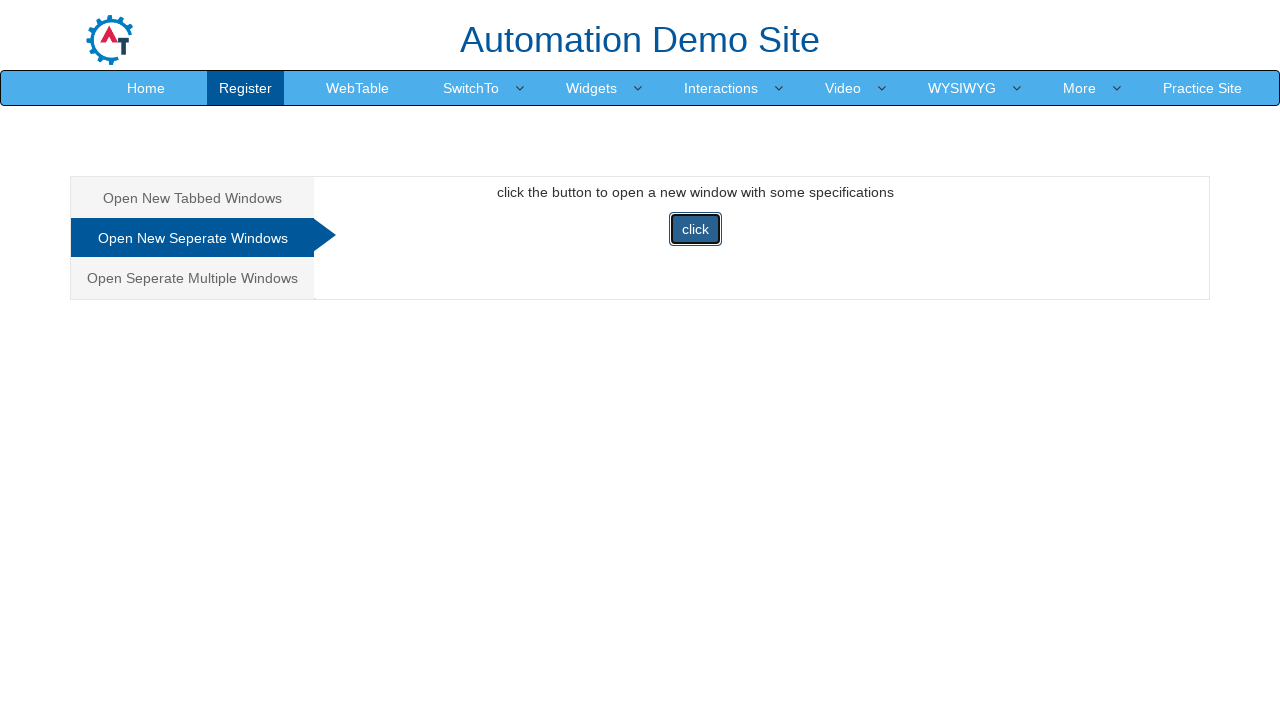